Tests waitForExist functionality by clicking a start button and waiting for an element to exist in the DOM

Starting URL: https://the-internet.herokuapp.com/dynamic_loading/1

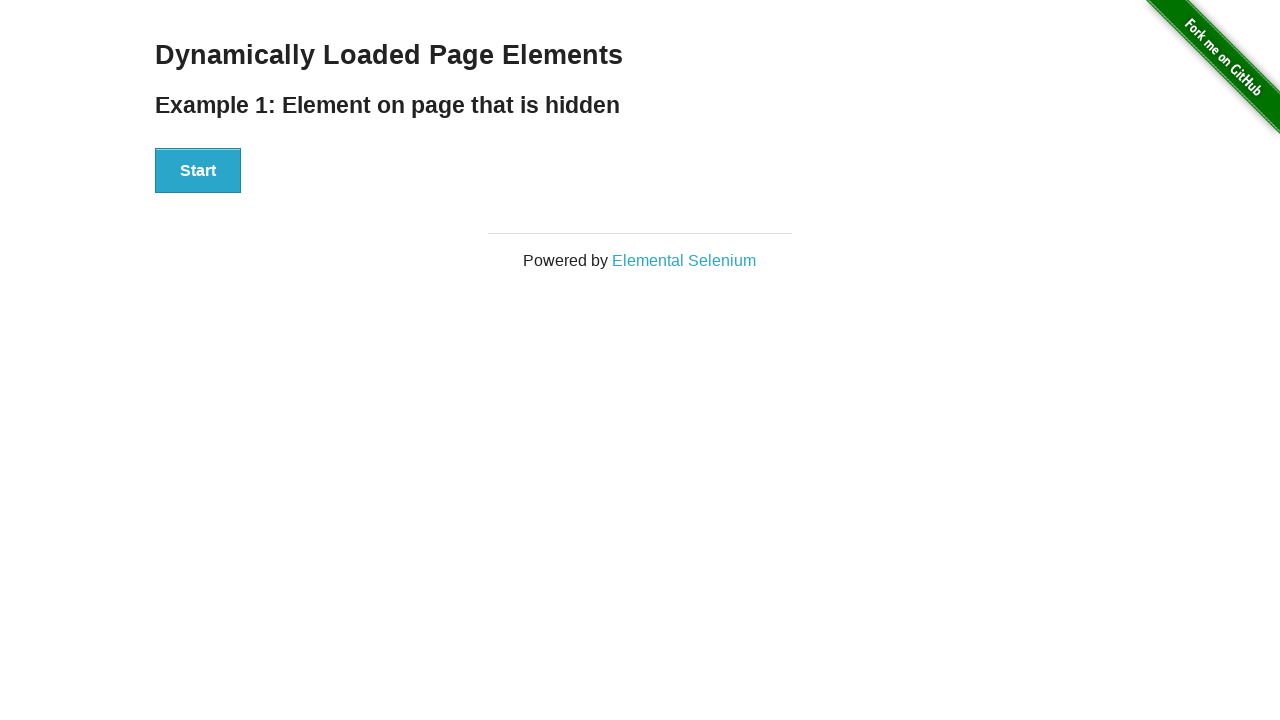

Clicked the start button at (198, 171) on #start button
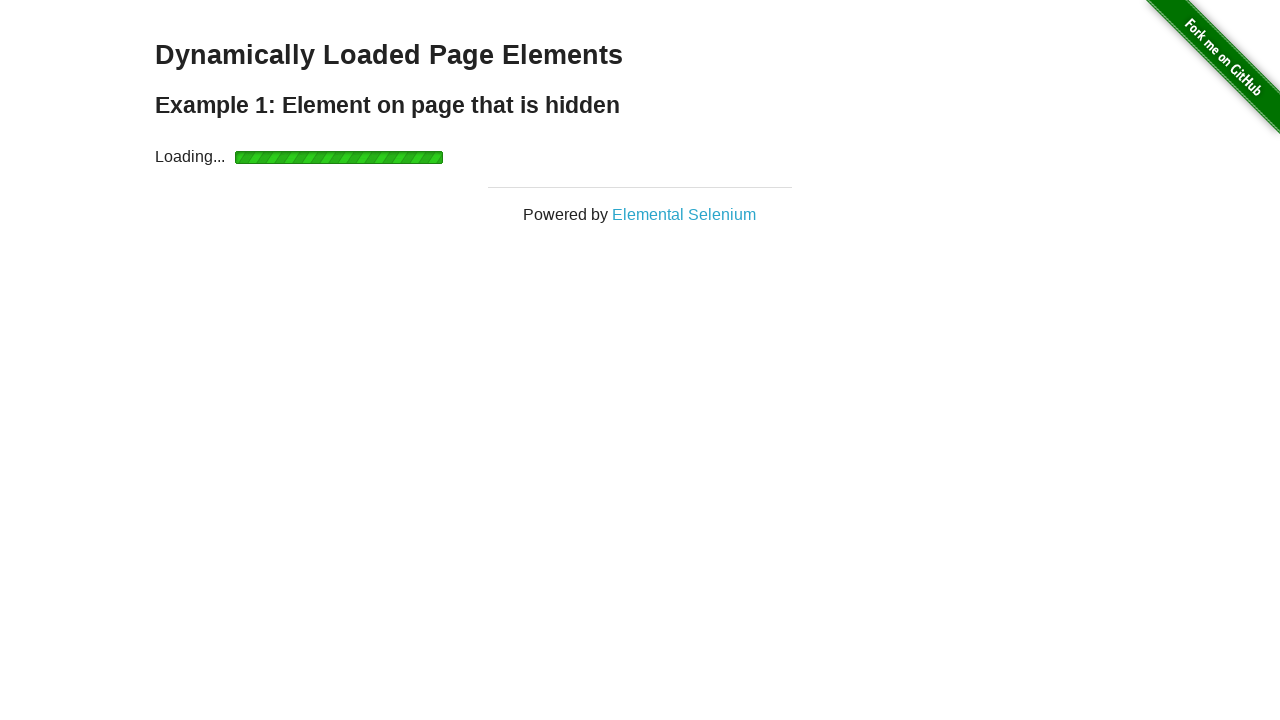

Waited for finish element to exist in the DOM
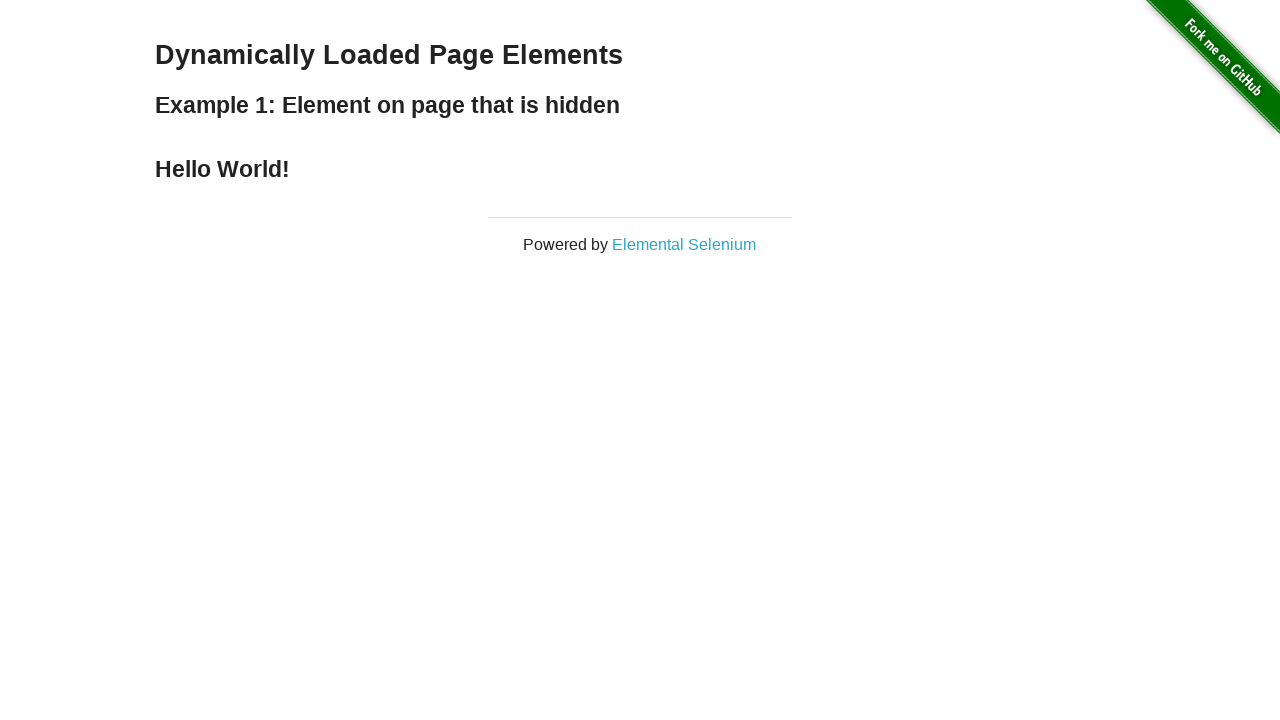

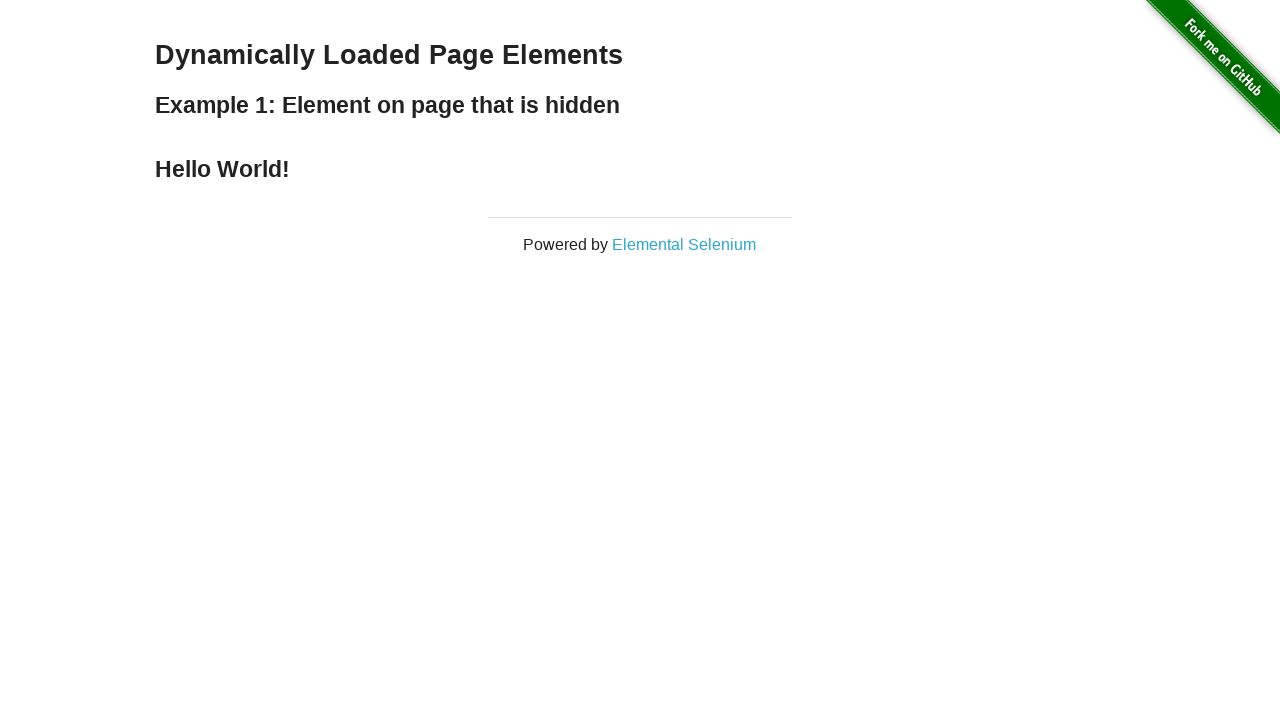